Tests waiting for a dynamically loading image element to appear on the page

Starting URL: https://bonigarcia.dev/selenium-webdriver-java/loading-images.html

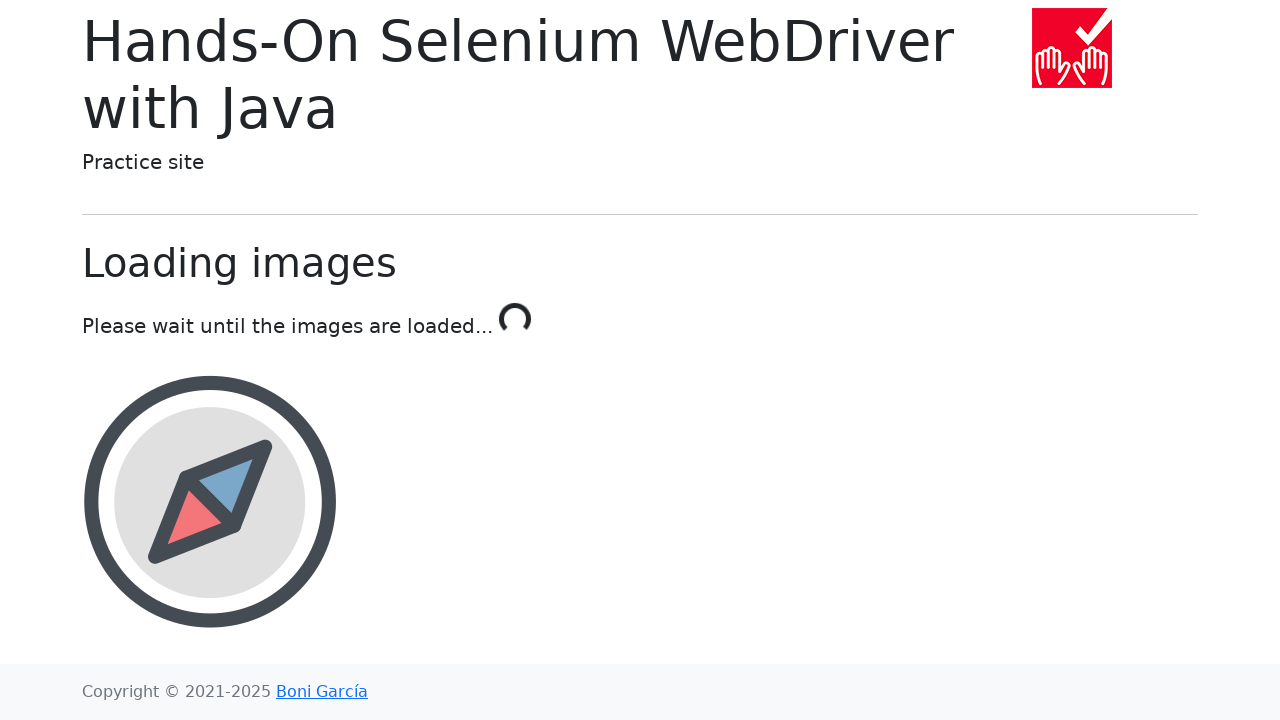

Waited for landscape image element to load with 10 second timeout
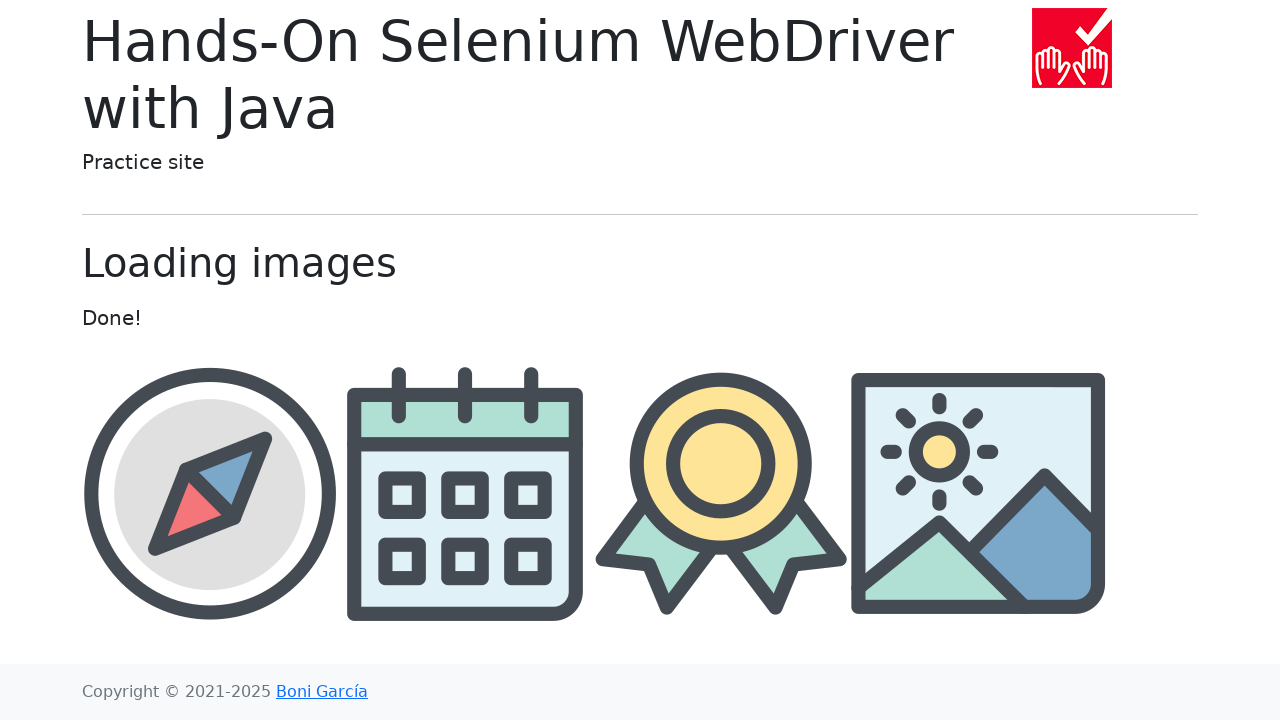

Retrieved src attribute from landscape image element
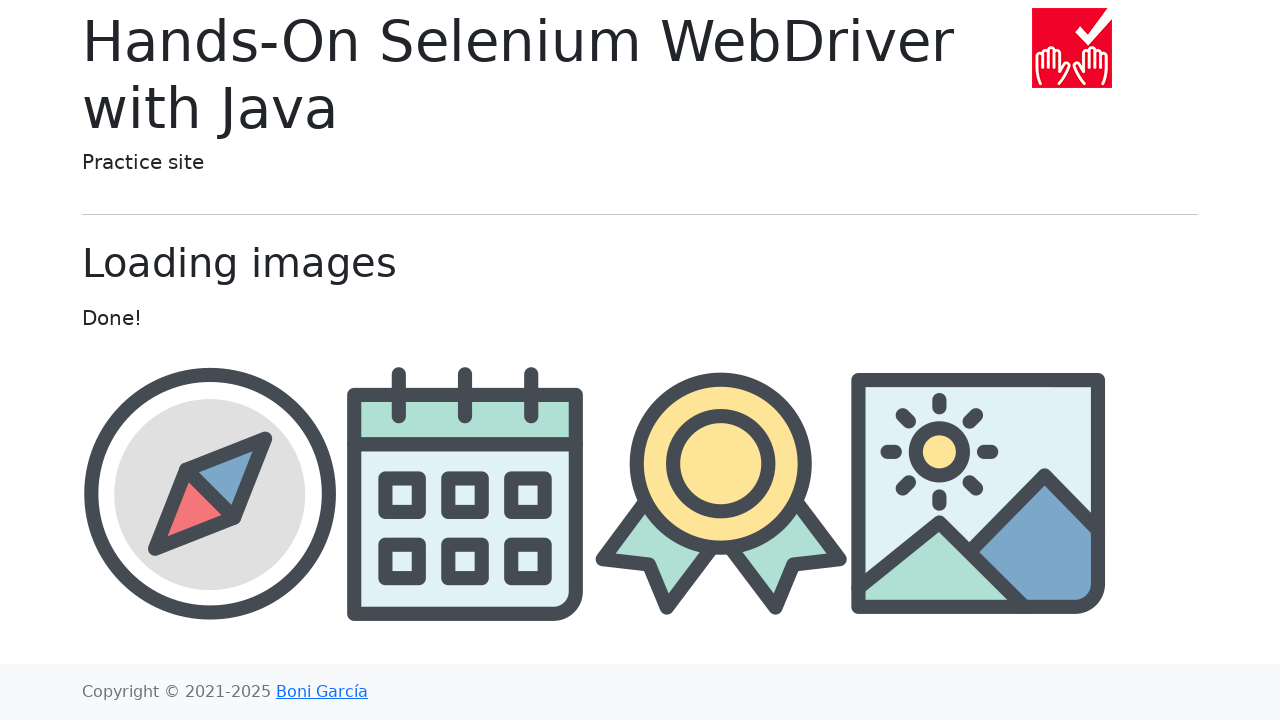

Verified that image src contains 'landscape'
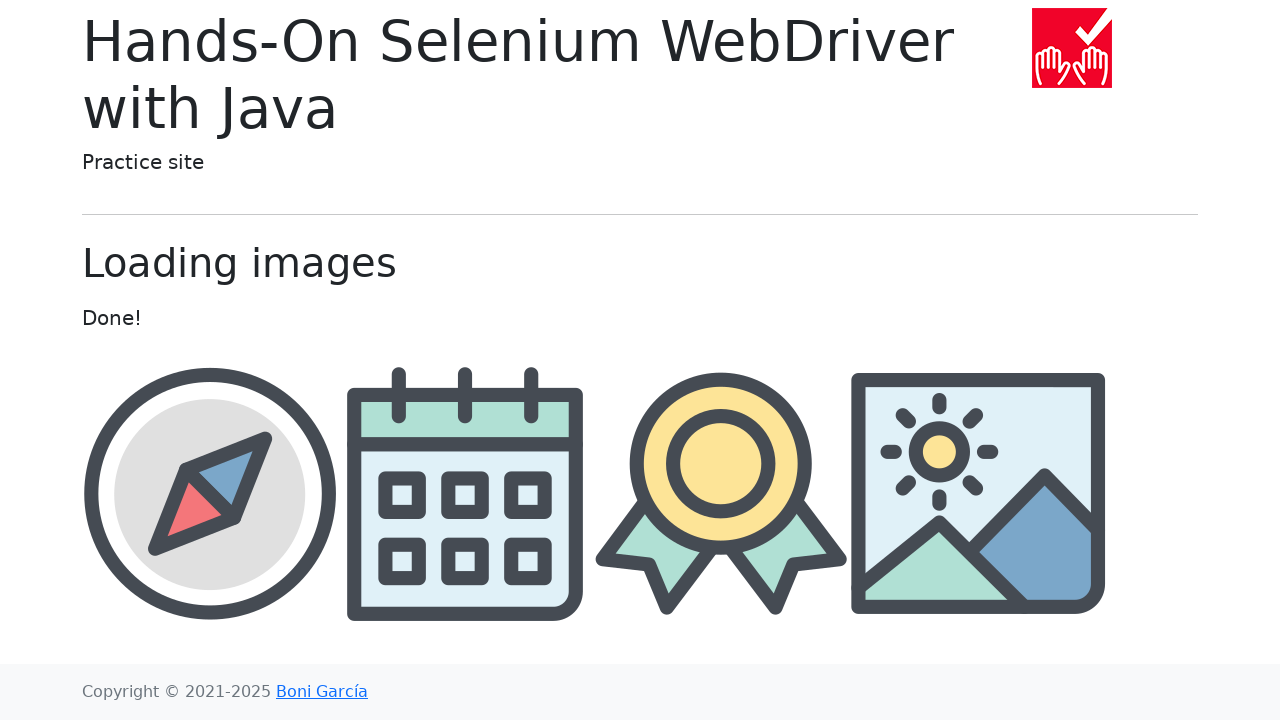

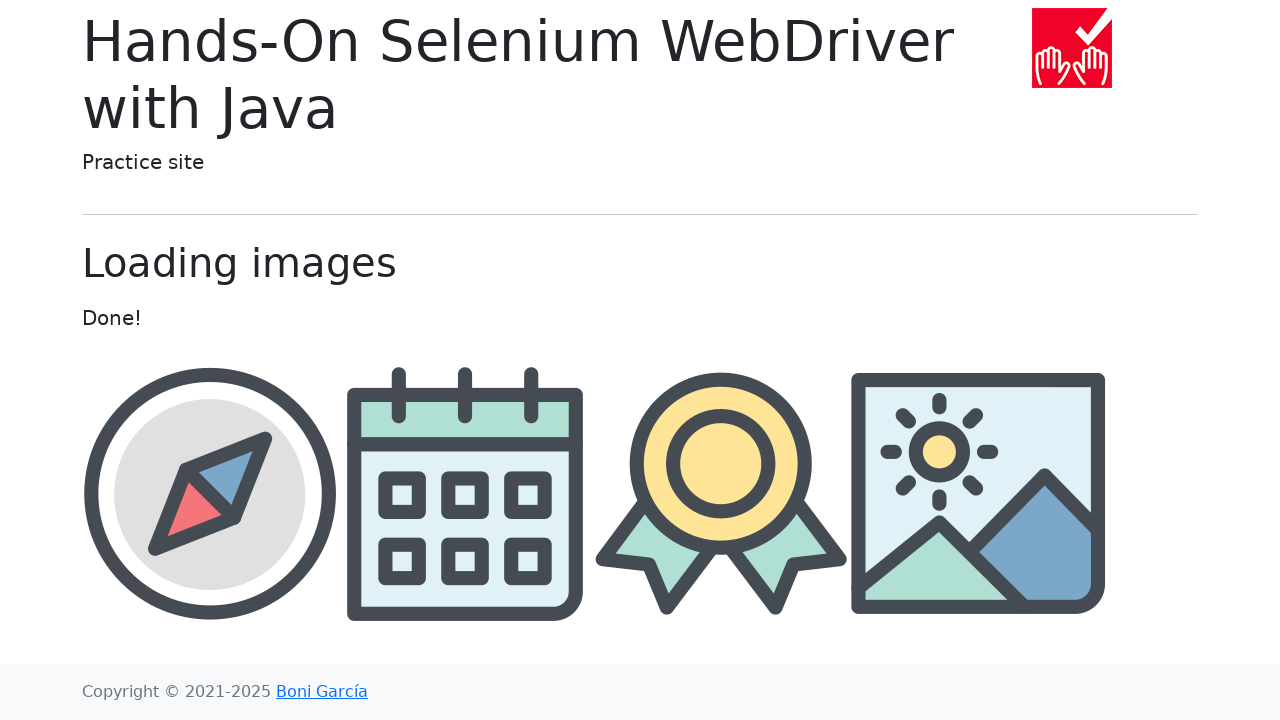